Navigates to a blog post and verifies h1 heading exists

Starting URL: https://www.statewideremodeling.com/blog/p.201228000/bathroom-lighting-ideas-to-create-a-dreamy-atmosphere/

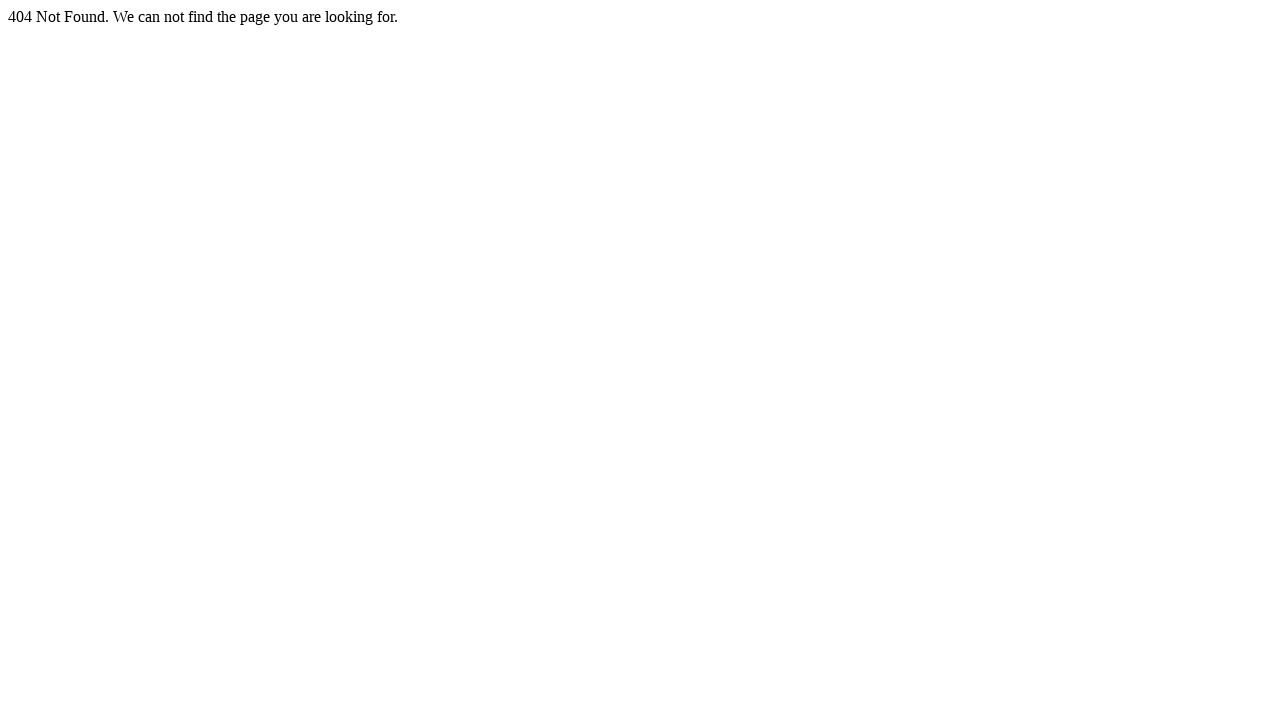

Navigated to bathroom lighting blog post
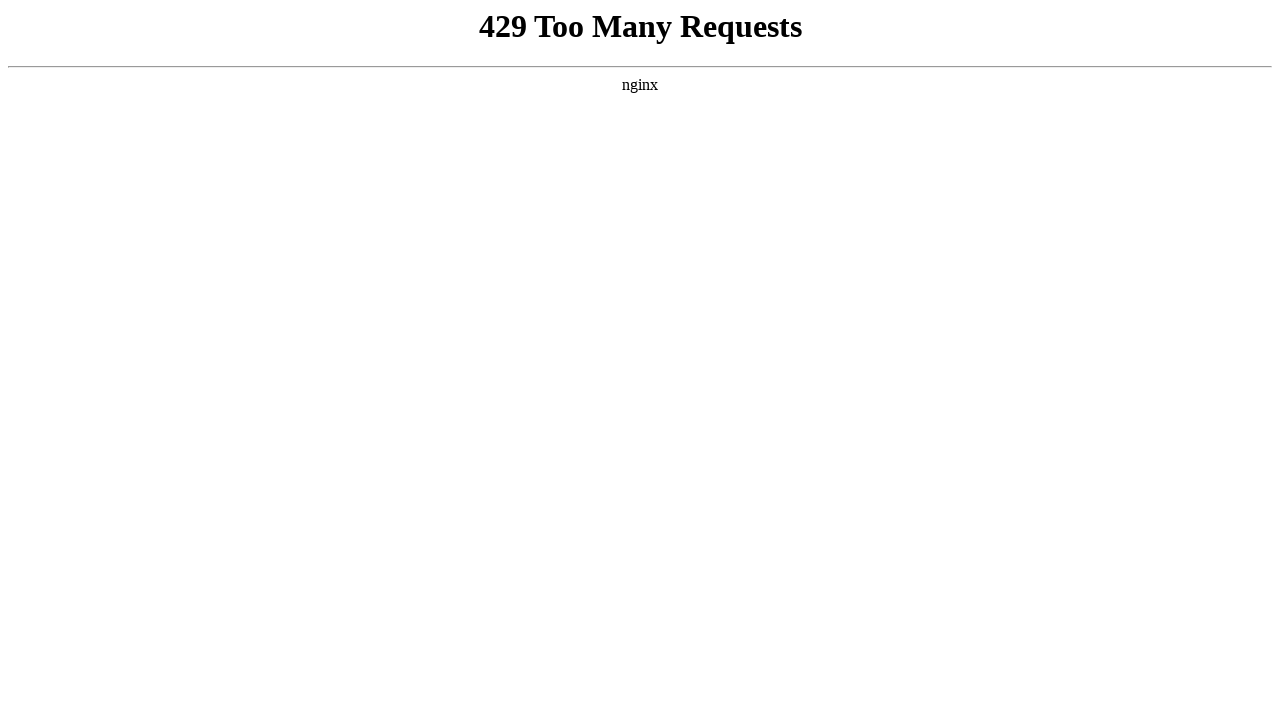

H1 heading loaded on page
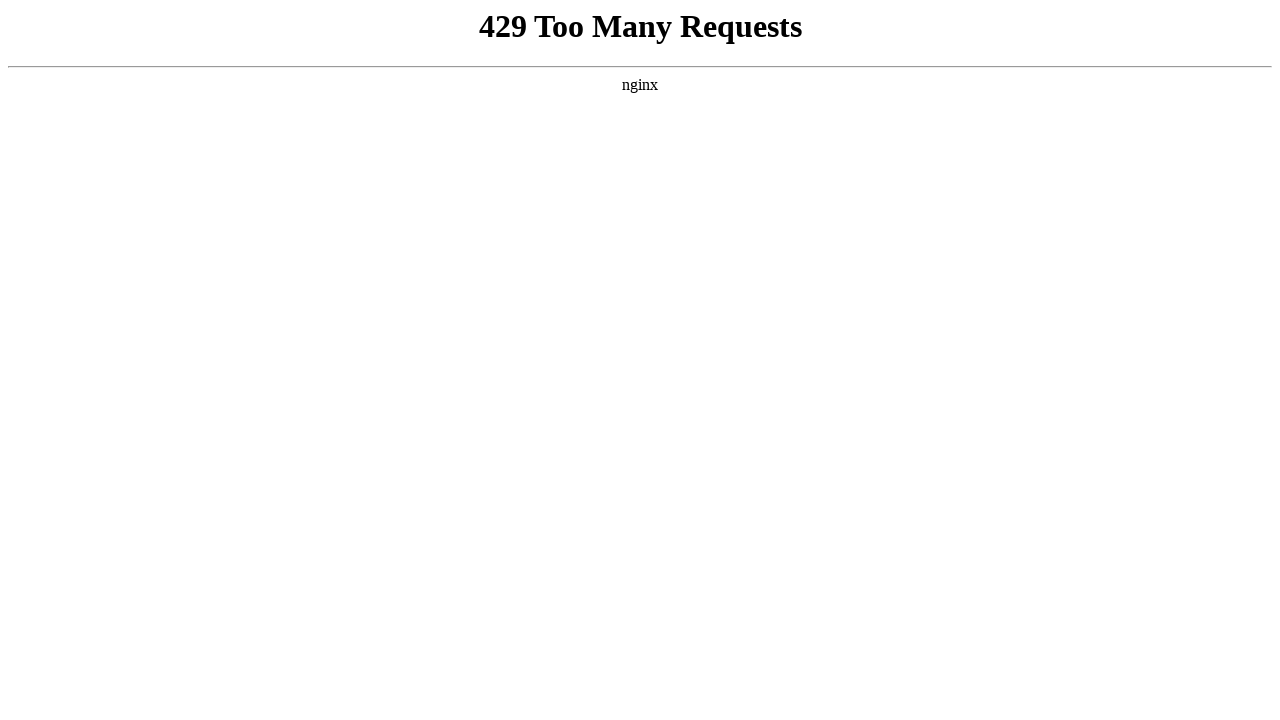

Retrieved all h1 heading texts from page
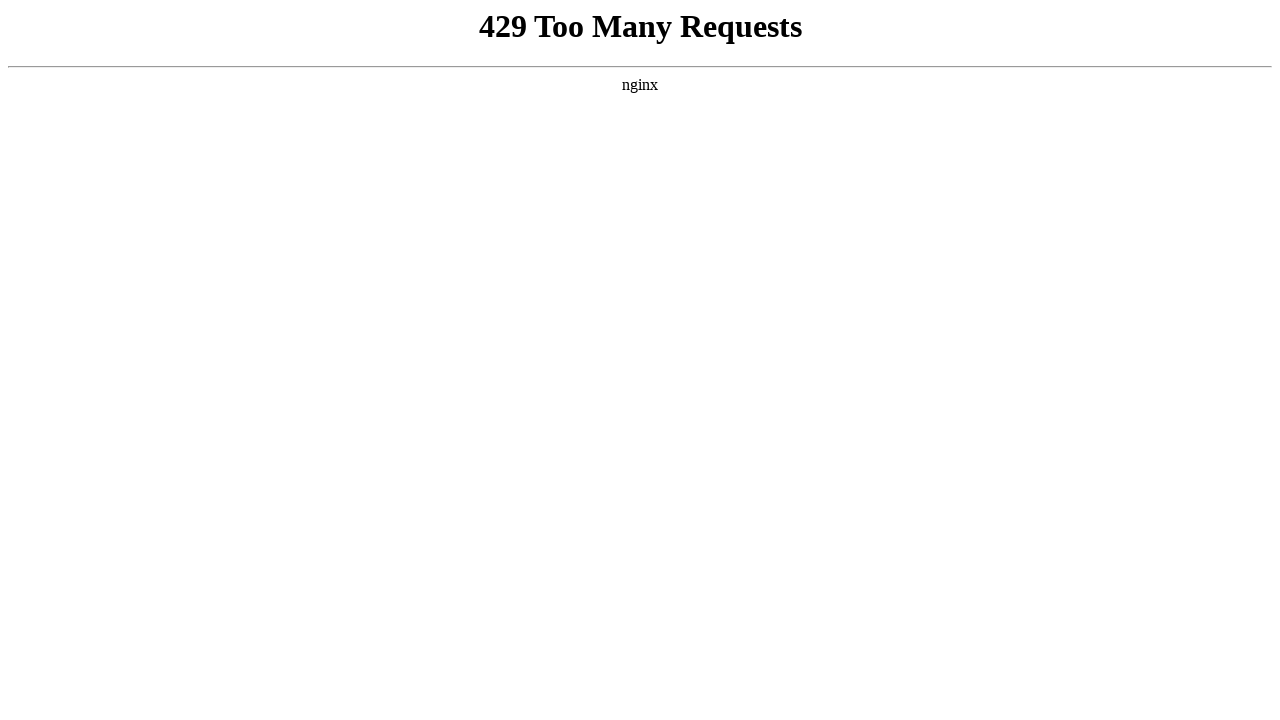

Verified that at least one h1 heading exists on the page
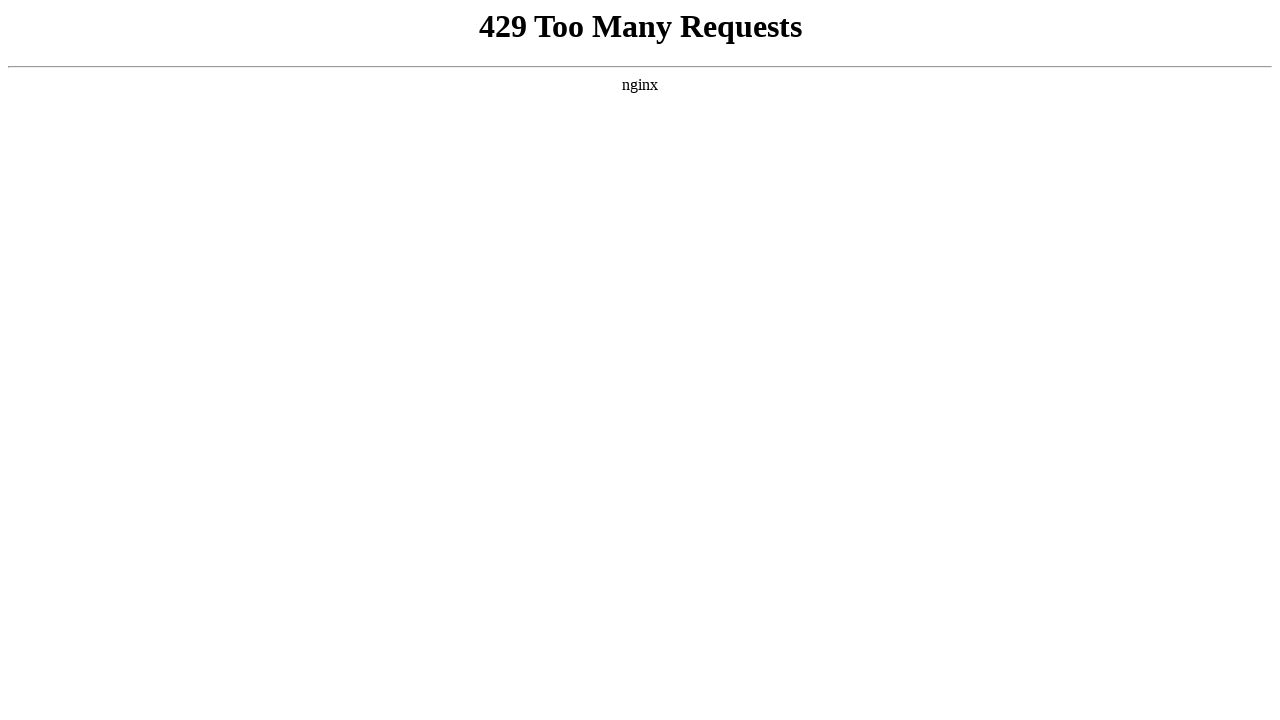

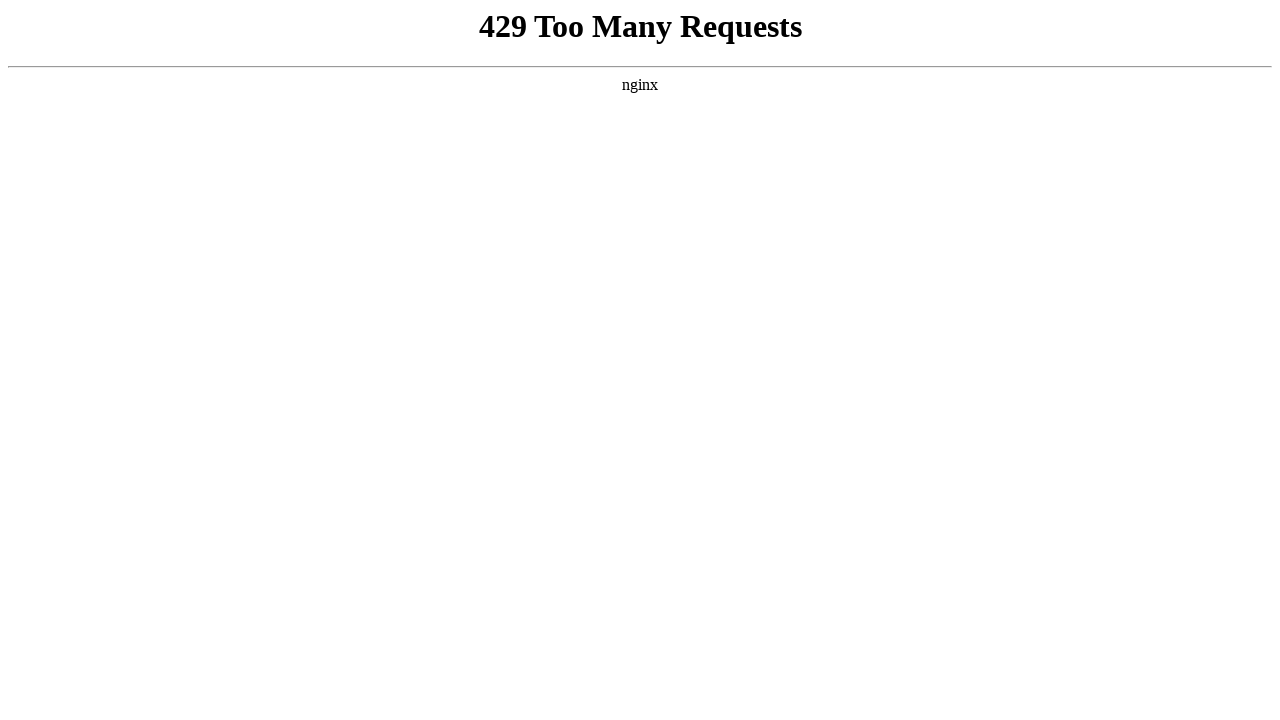